Tests table filtering functionality by searching for "Rice" and verifying that displayed results match the filter criteria

Starting URL: https://rahulshettyacademy.com/seleniumPractise/#/offers

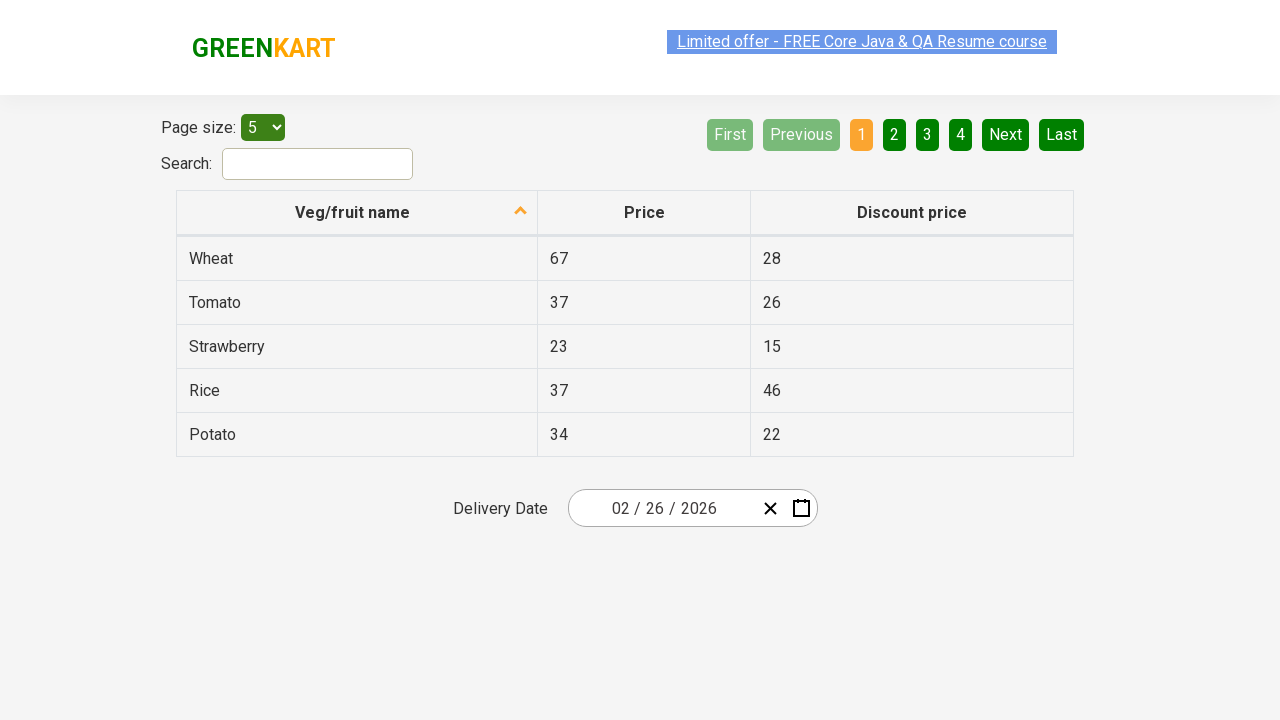

Entered 'Rice' in the search field to filter table results on #search-field
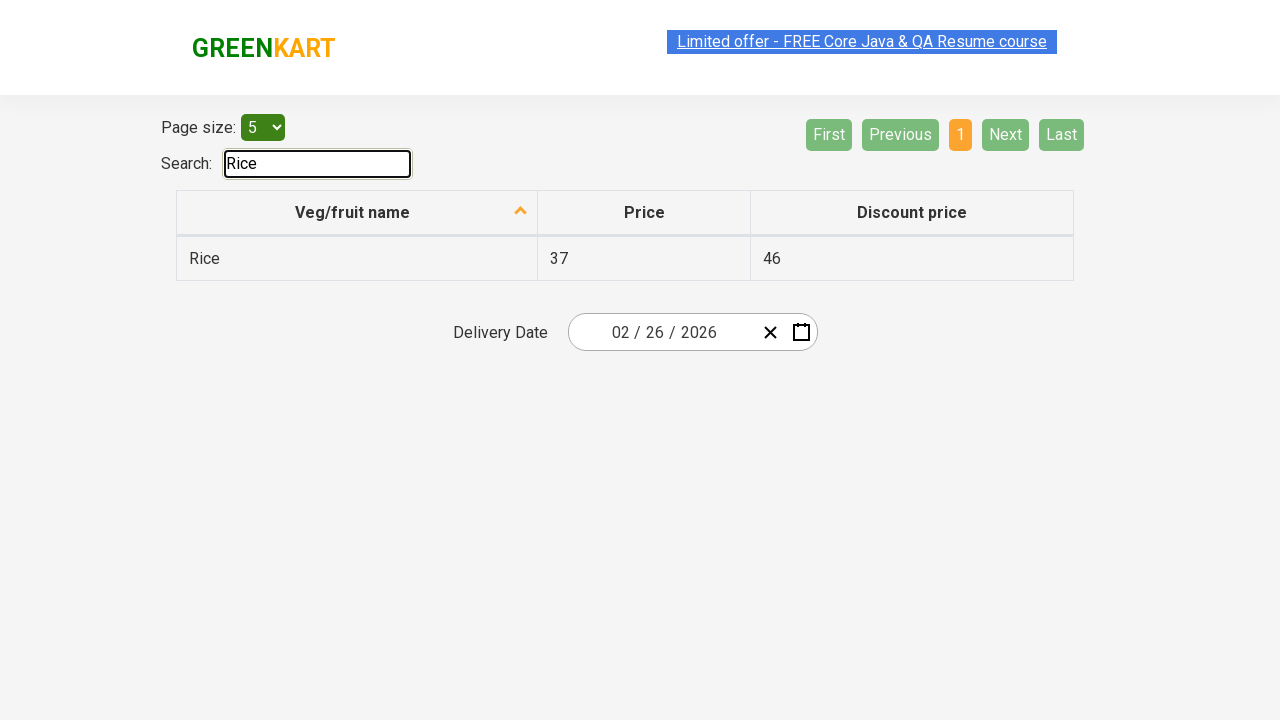

Waited for filter to apply and results to update
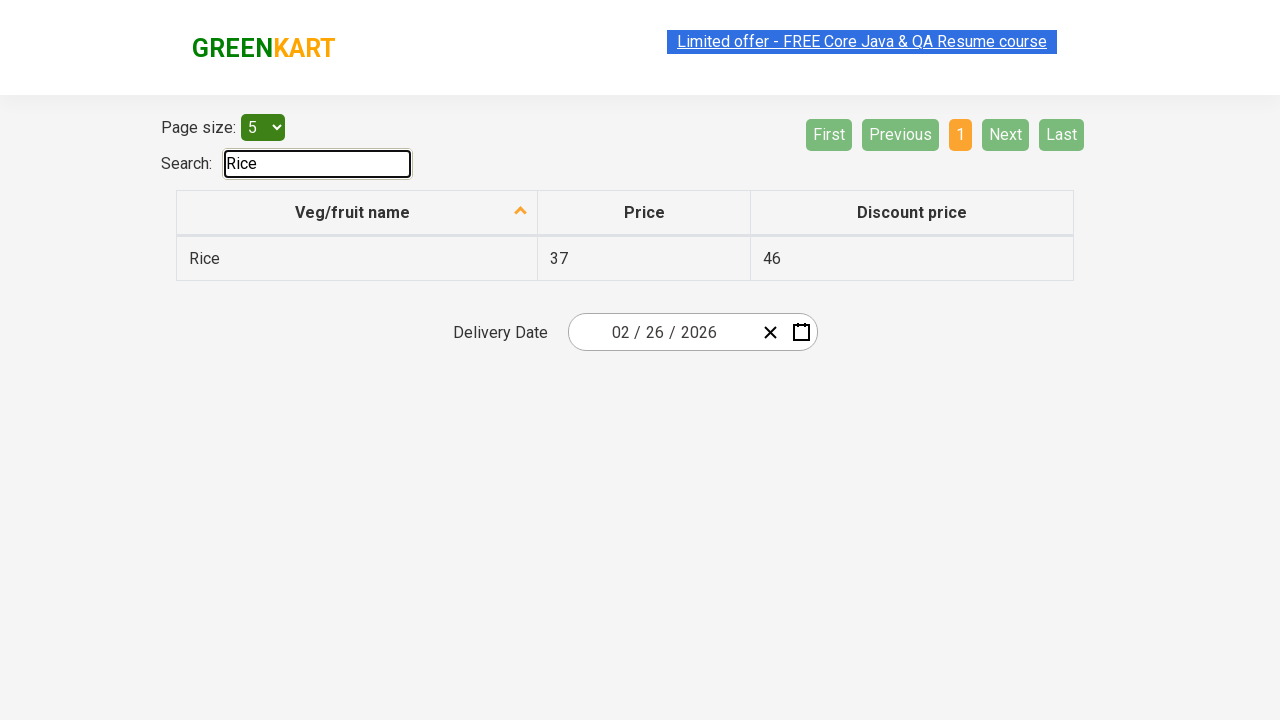

Retrieved all filtered table items from the first column
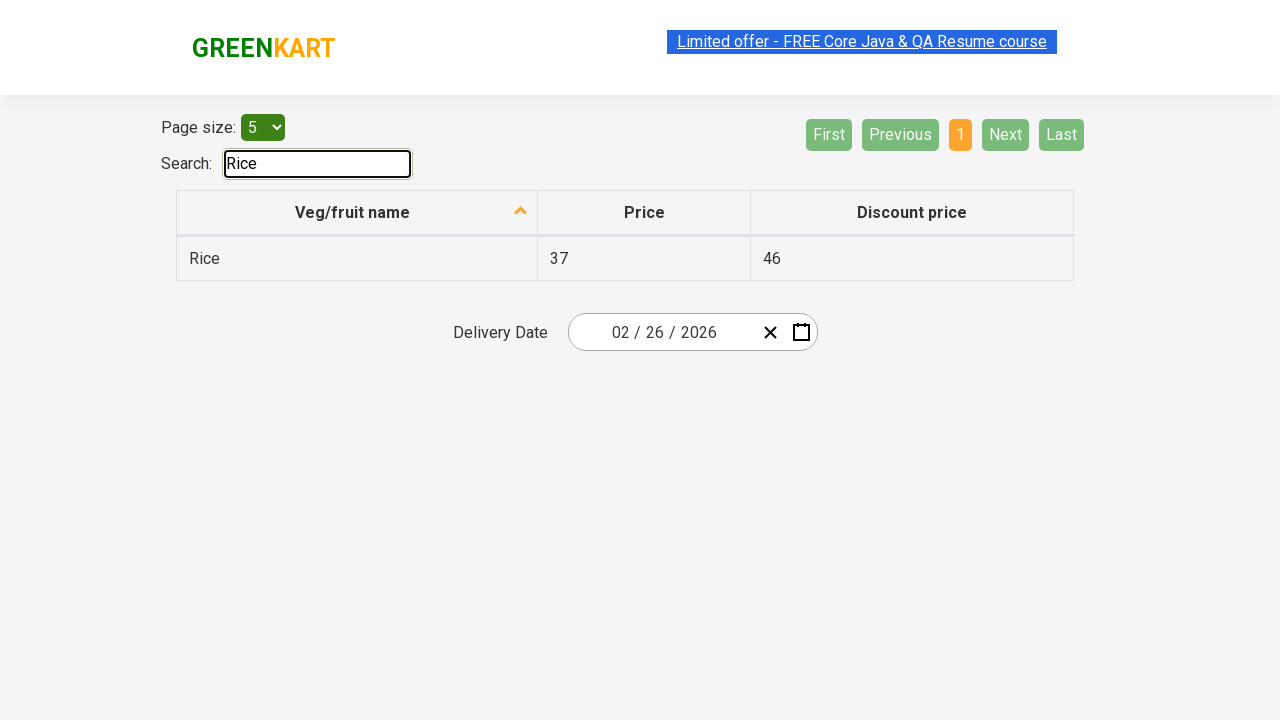

Verified that table item 'Rice' contains 'Rice'
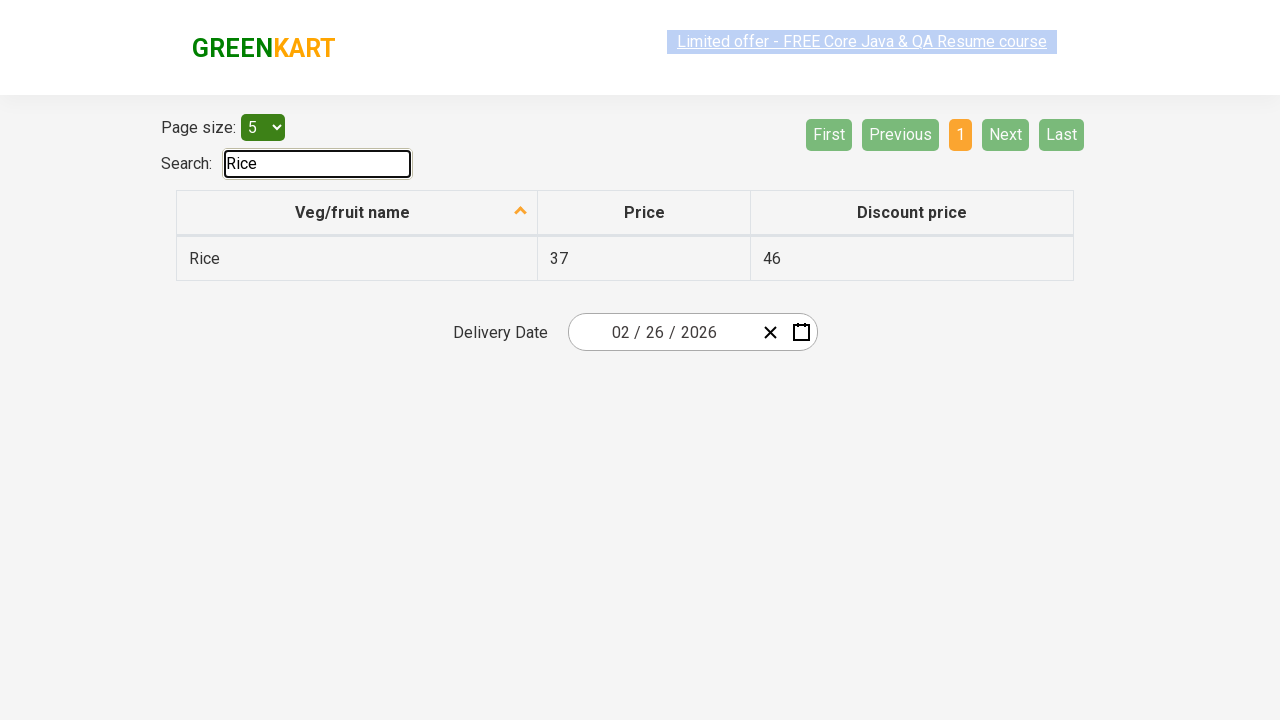

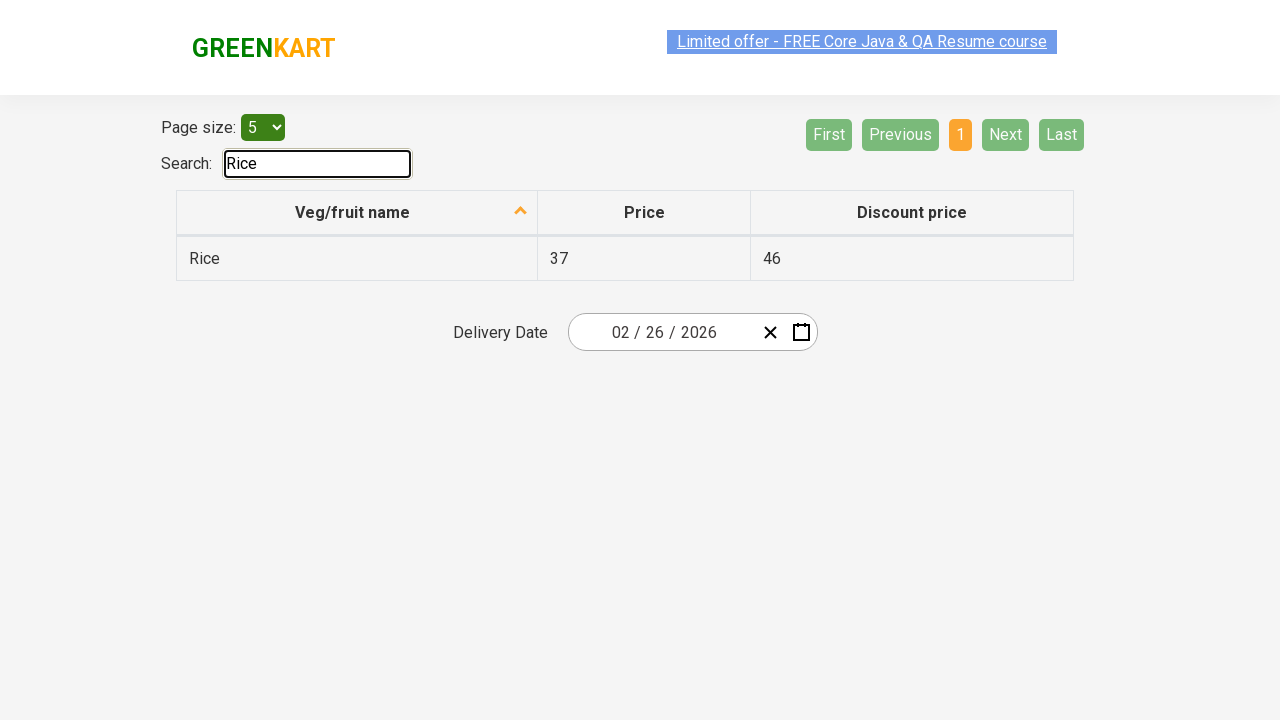